Tests subscription from the Cart page by navigating to cart, scrolling to subscription section, entering email and verifying success message

Starting URL: https://automationexercise.com/

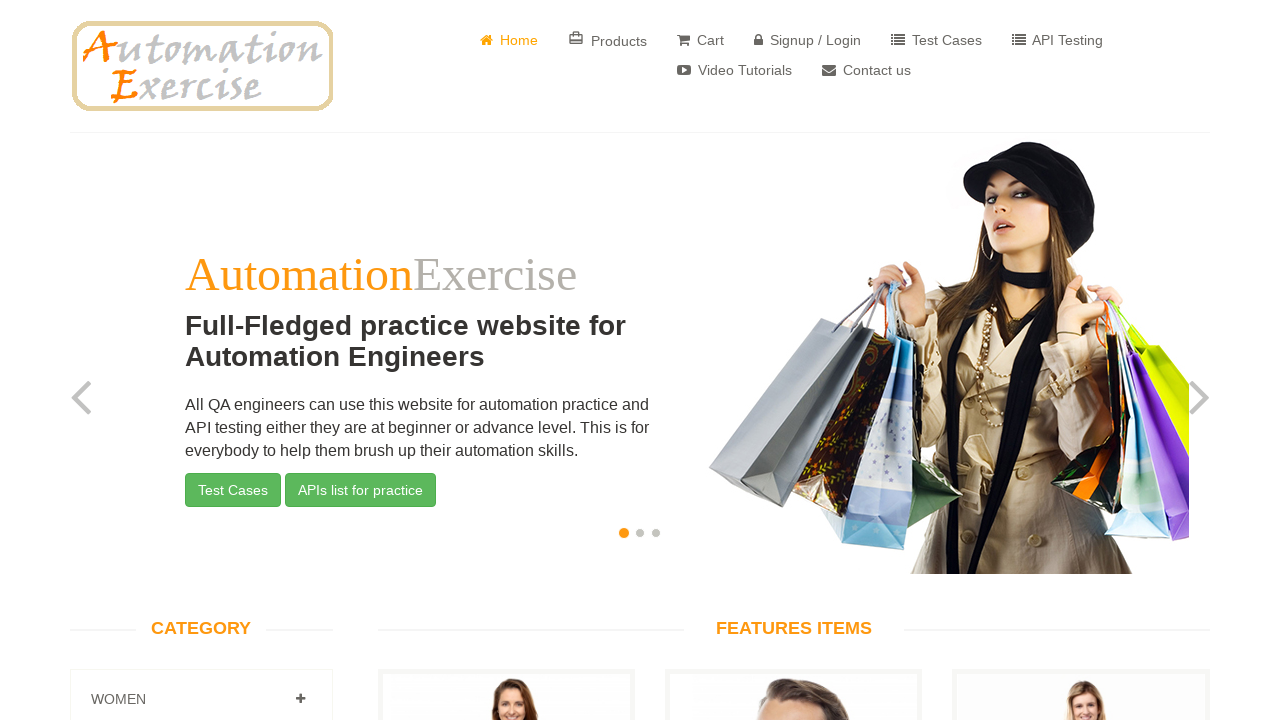

Clicked Cart button to navigate to cart page at (700, 40) on a[href*="cart"]:first-of-type
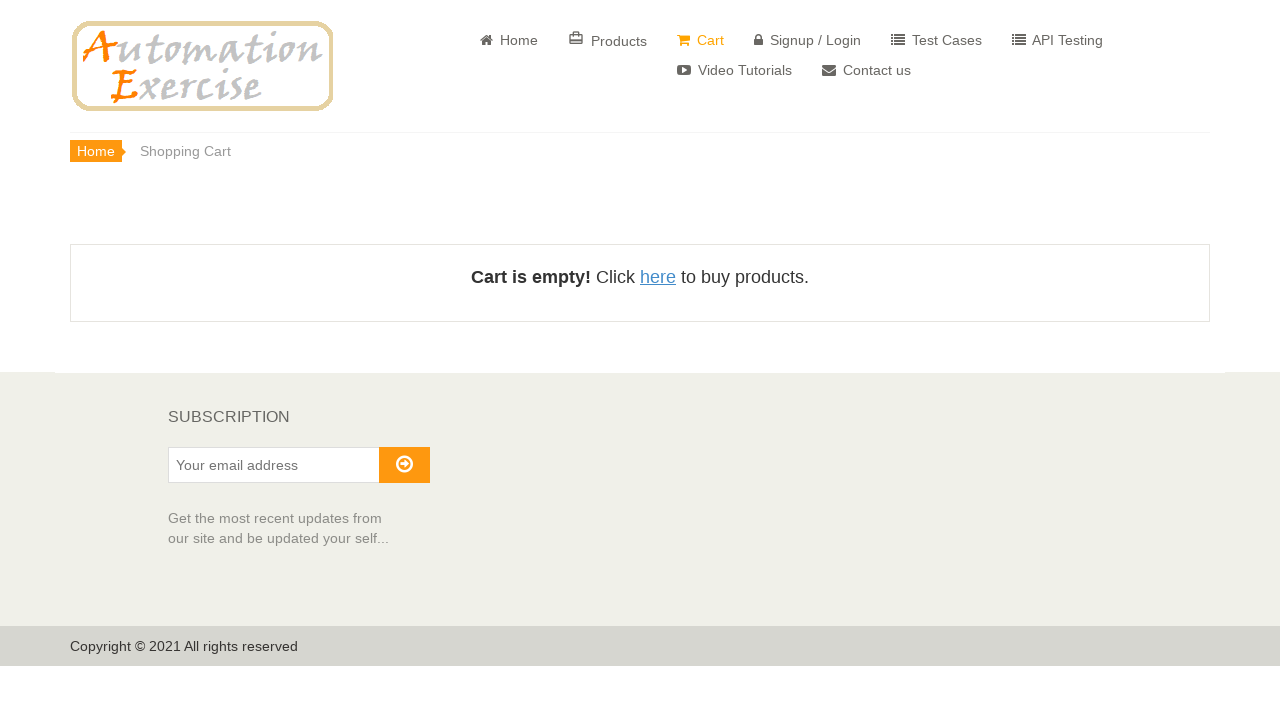

Scrolled to subscription section on cart page
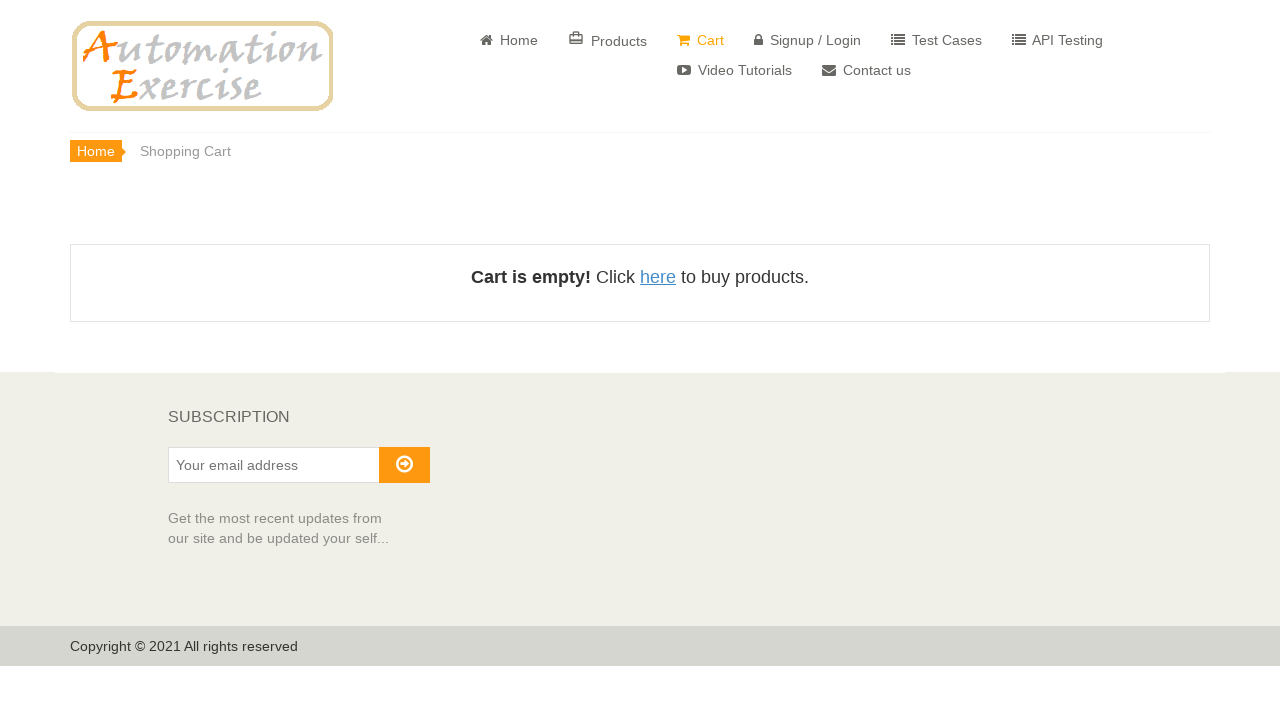

Subscription heading is visible
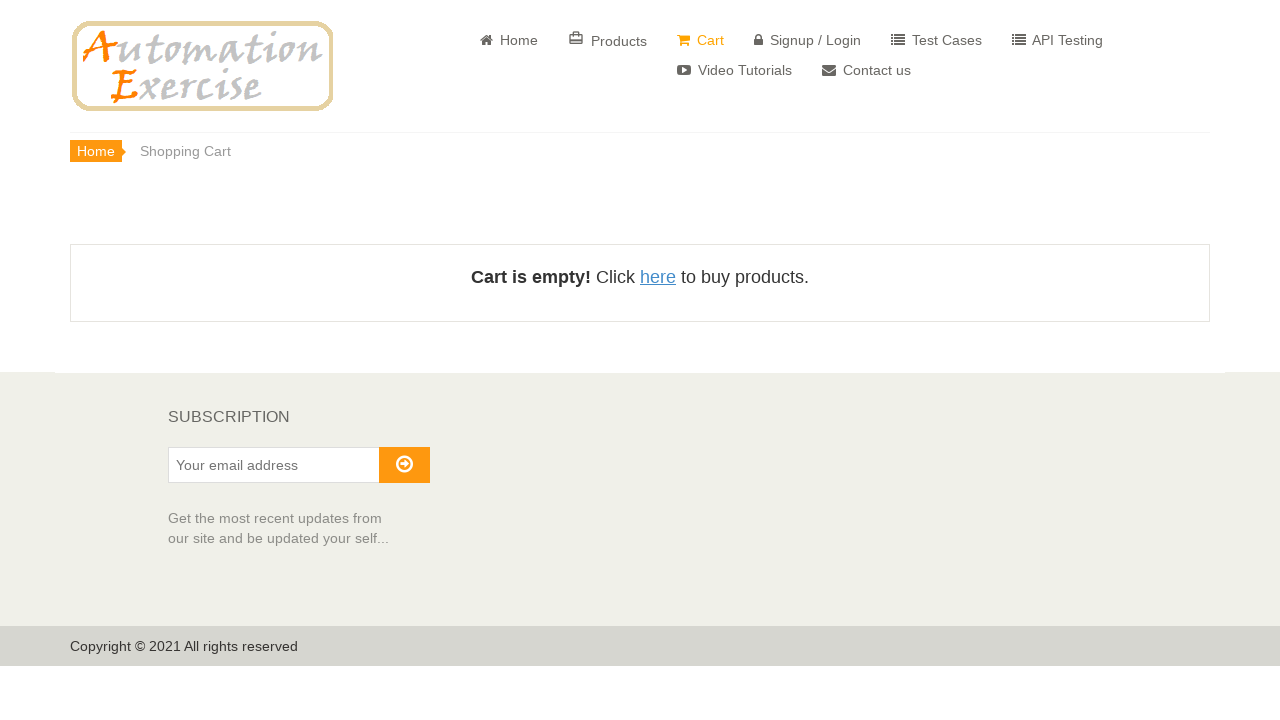

Entered email 'cart_subscriber@example.com' in subscription field on #susbscribe_email
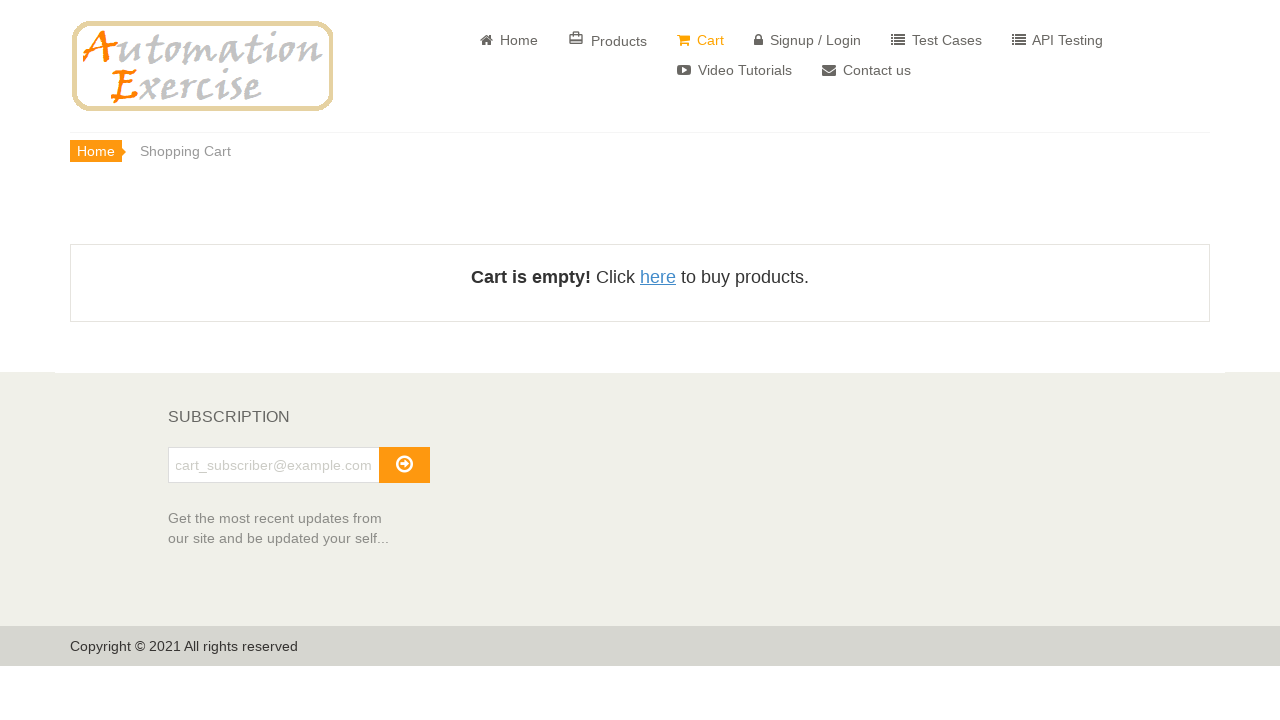

Clicked subscribe button at (404, 465) on #subscribe
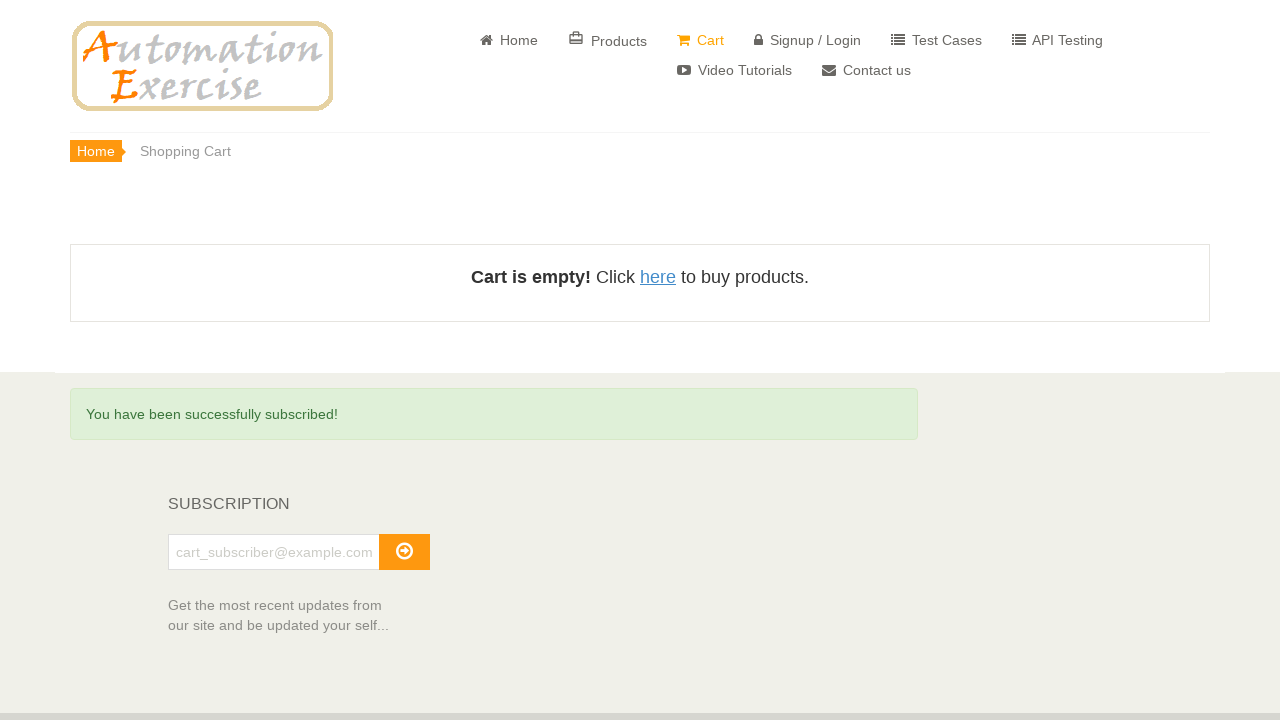

Success message appeared confirming subscription
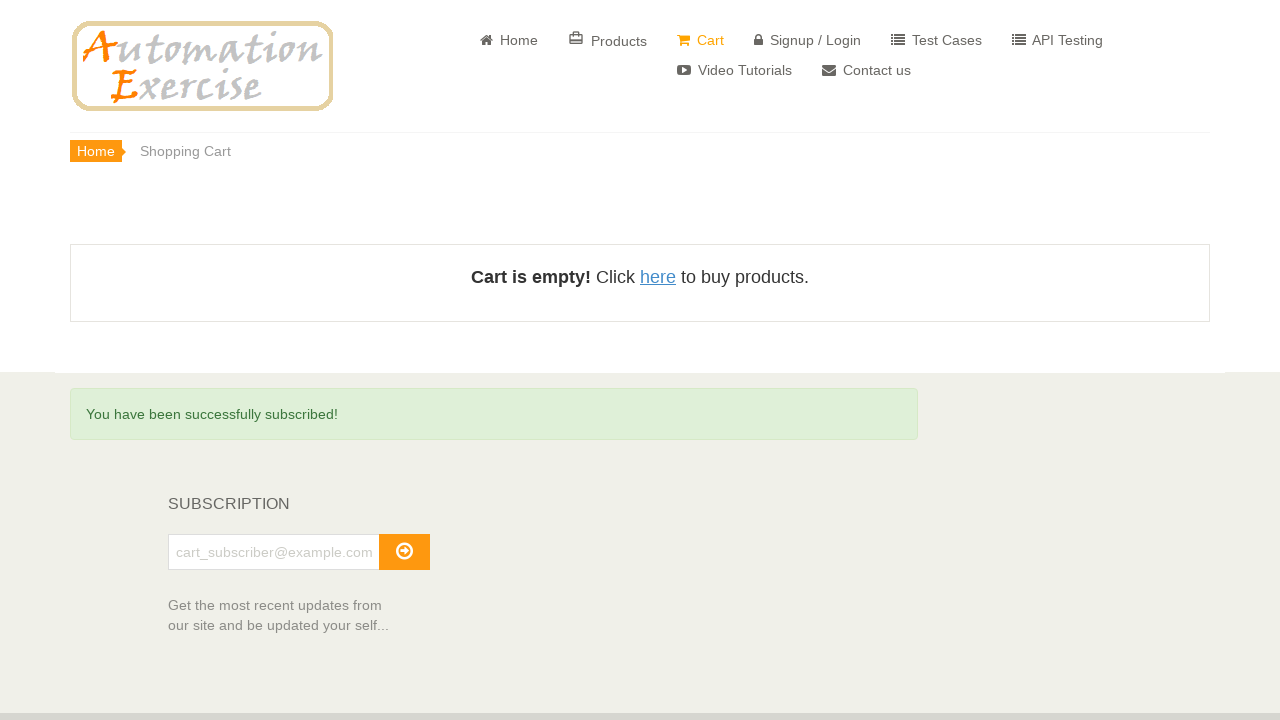

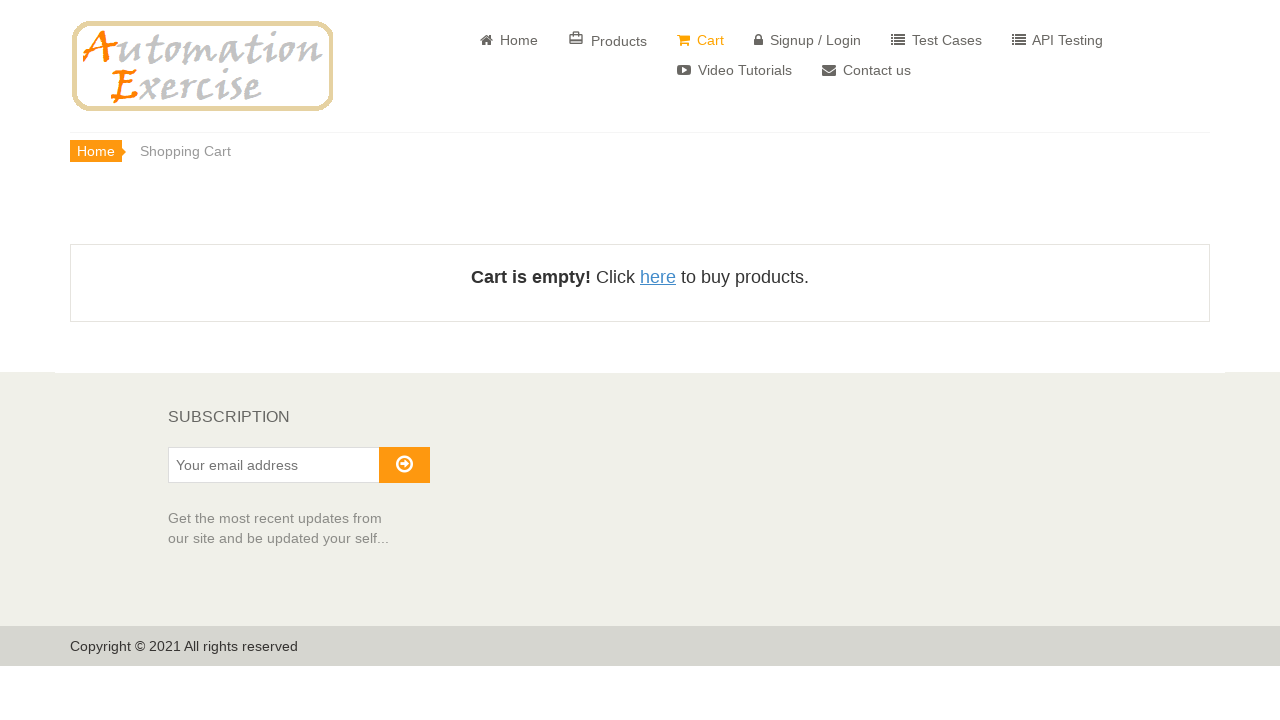